Verifies that the logo image is displayed on the login page

Starting URL: https://opensource-demo.orangehrmlive.com/web/index.php/auth/login

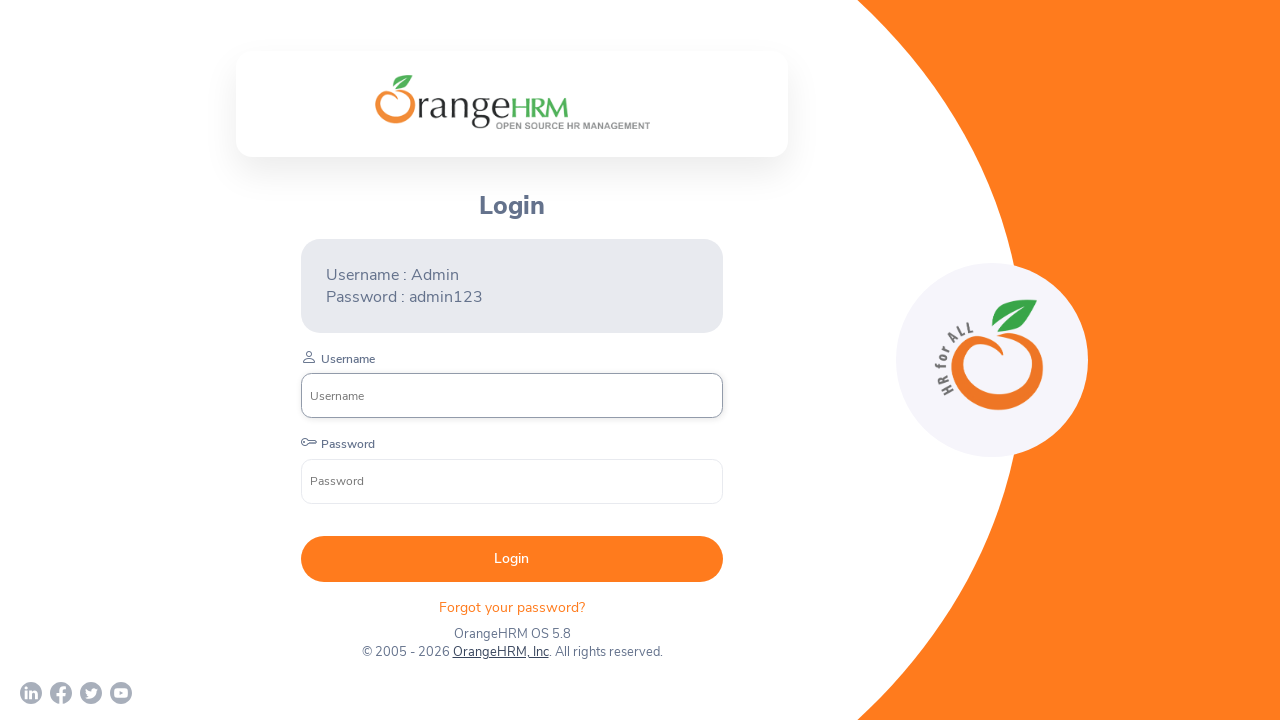

Waited for logo element to be present on login page
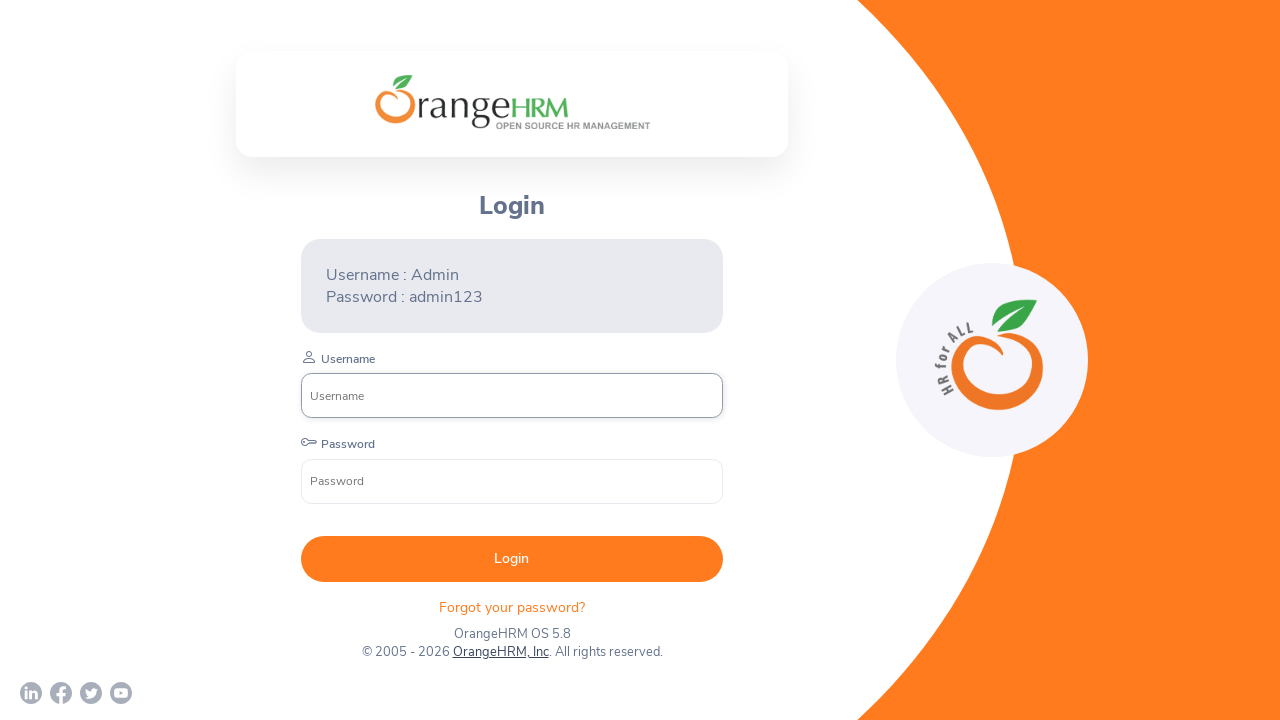

Located logo image element
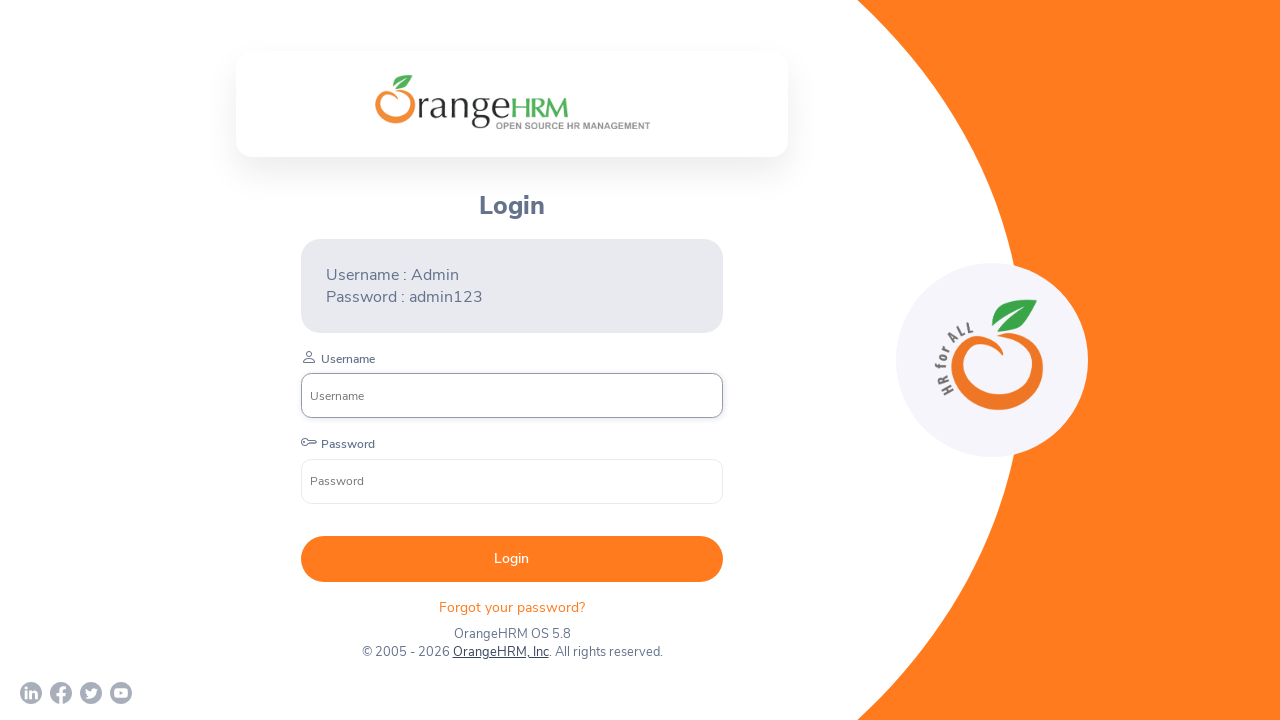

Verified that logo image is visible on login page
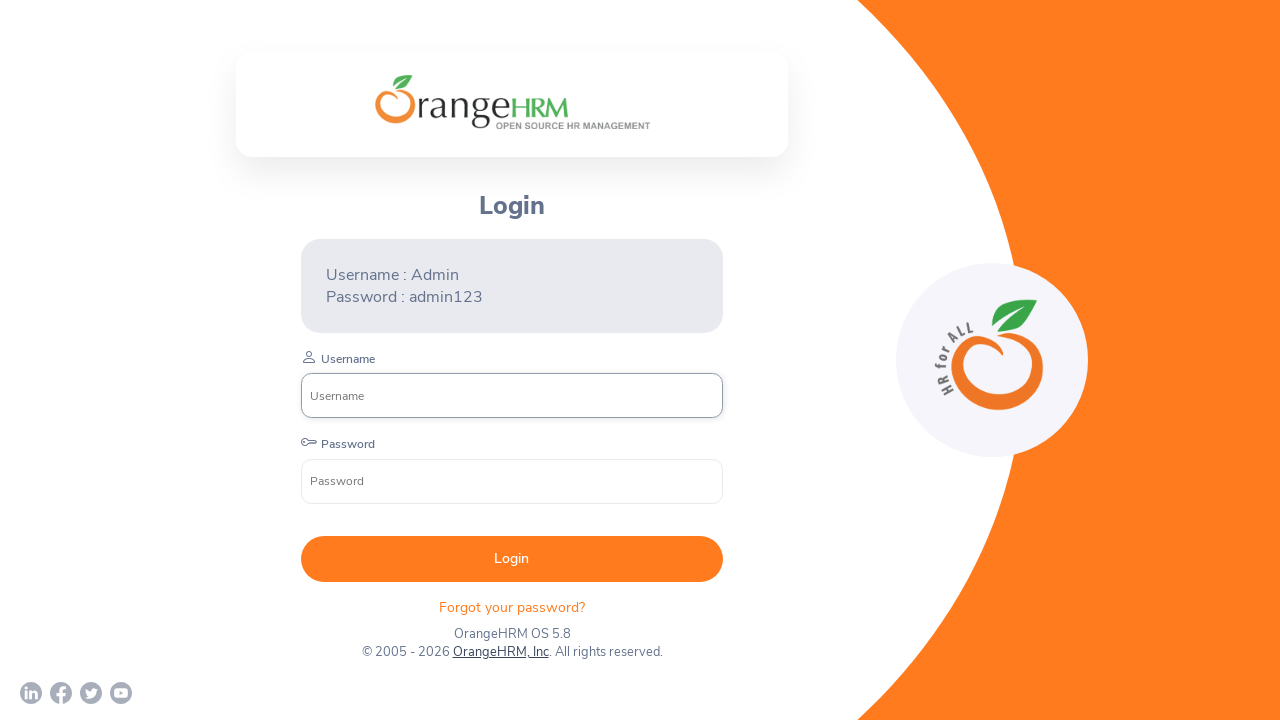

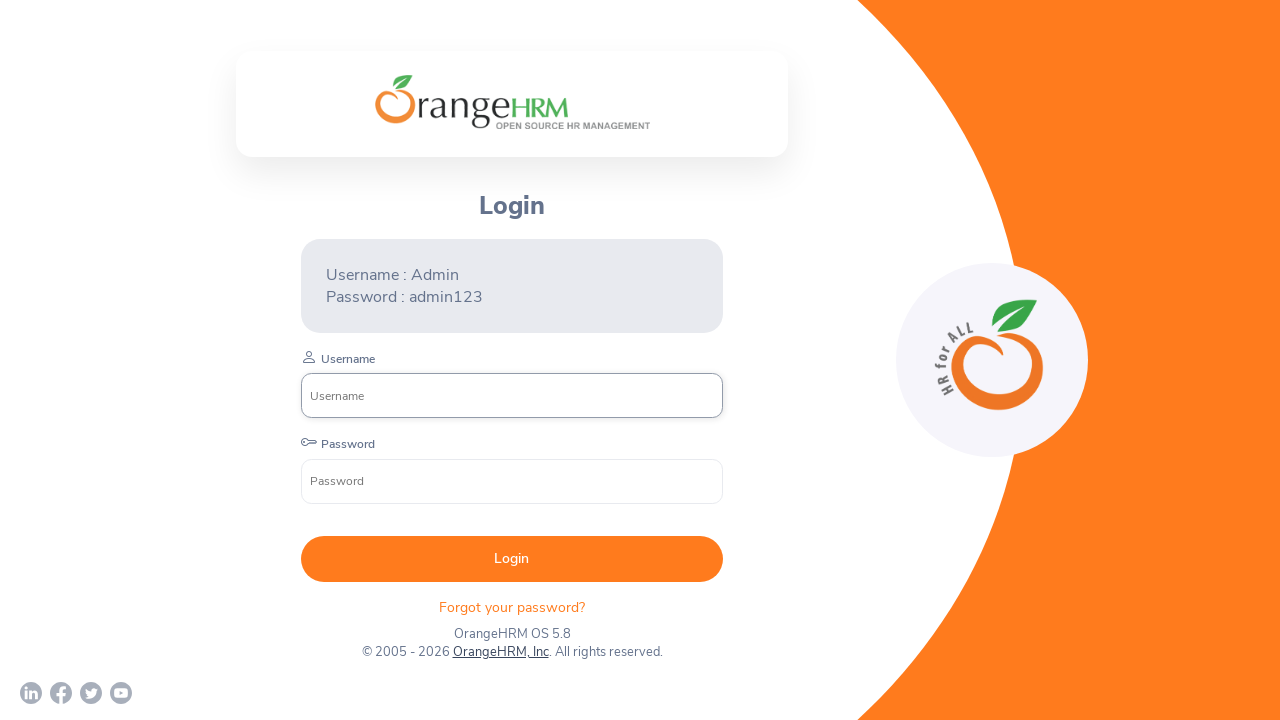